Navigates to a YouTube channel's videos page and scrolls down multiple times to load more video content using infinite scroll.

Starting URL: https://www.youtube.com/channel/UCN3W411iNFHkVXUun4vp10w/videos

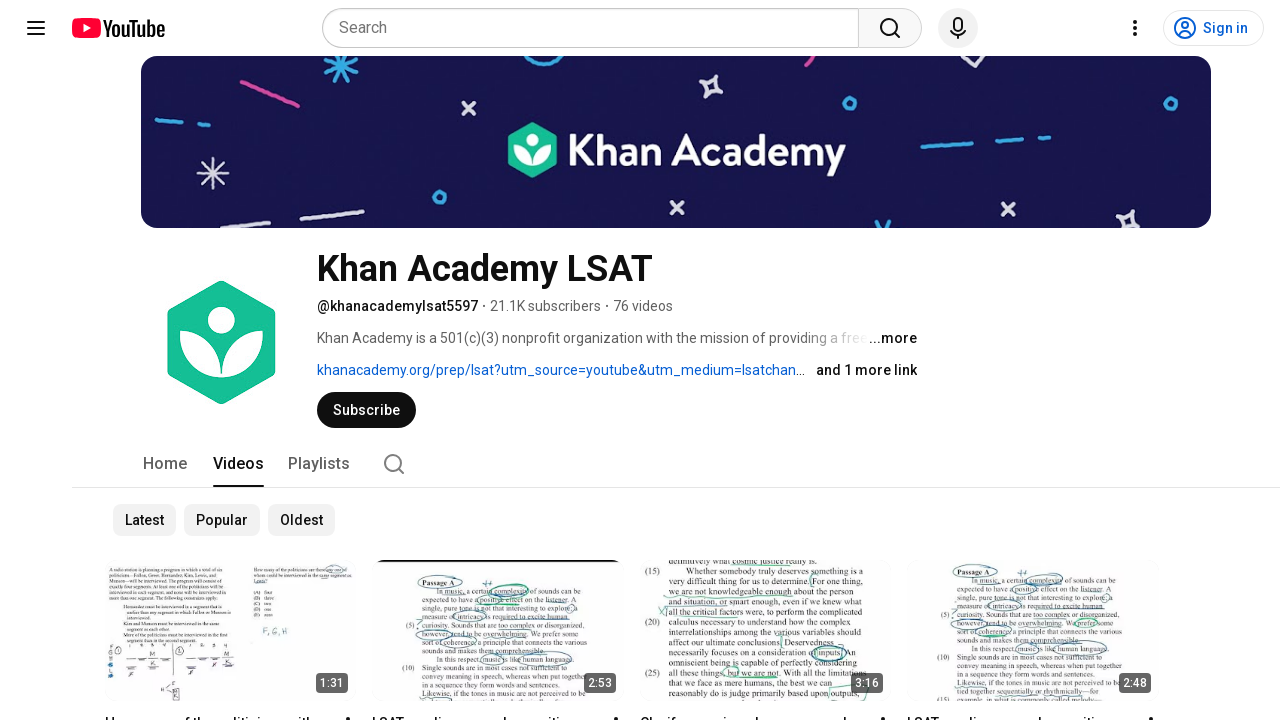

Waited for video titles to load on YouTube channel videos page
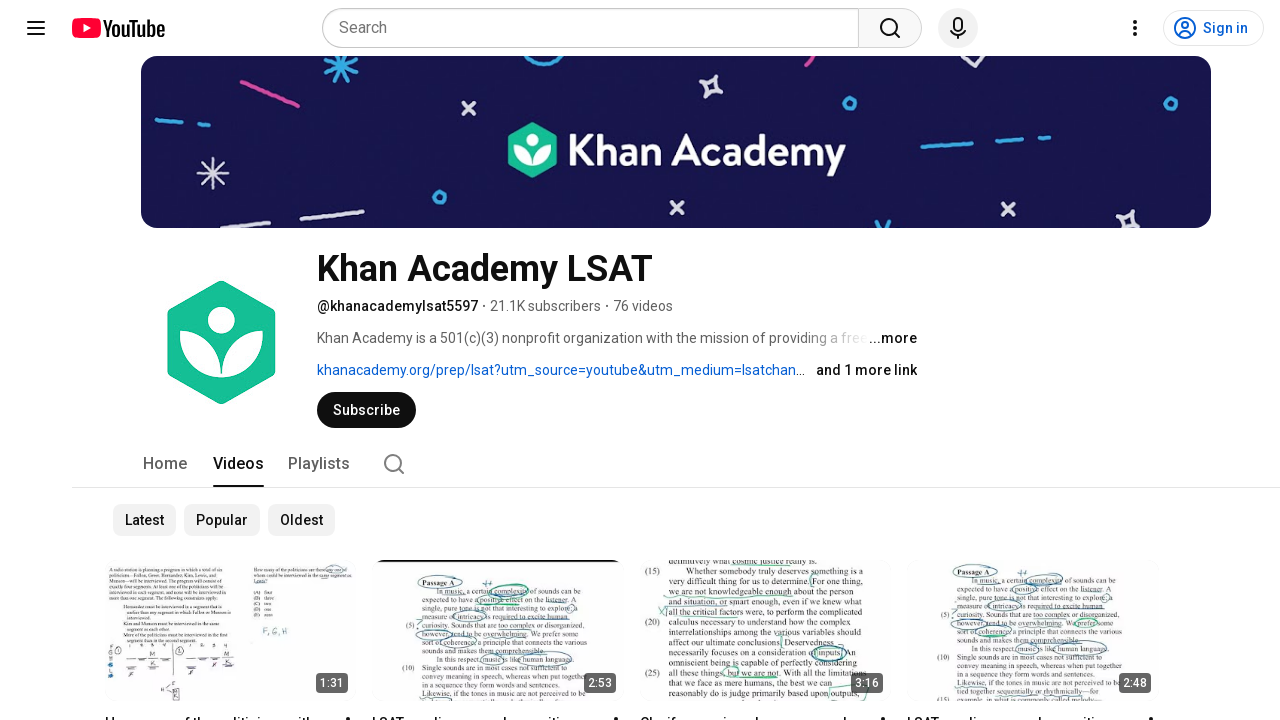

Located body element for scrolling
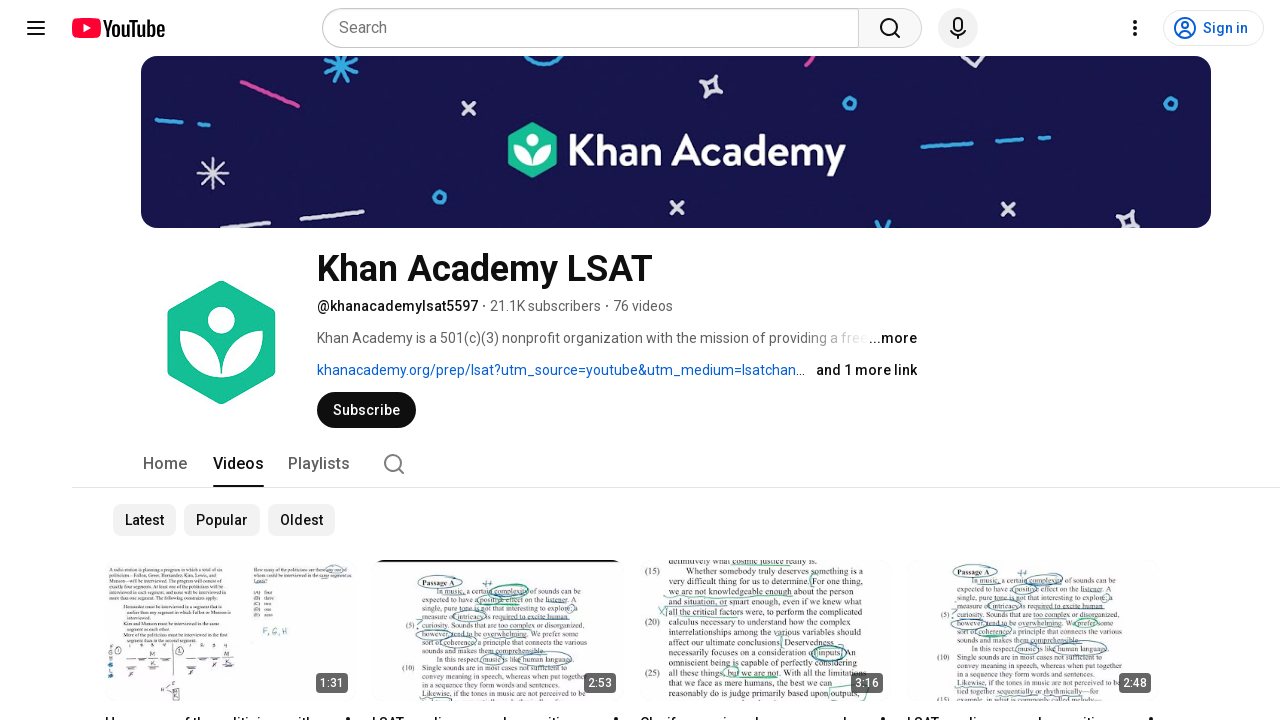

Pressed PageDown to scroll down (iteration 1/10)
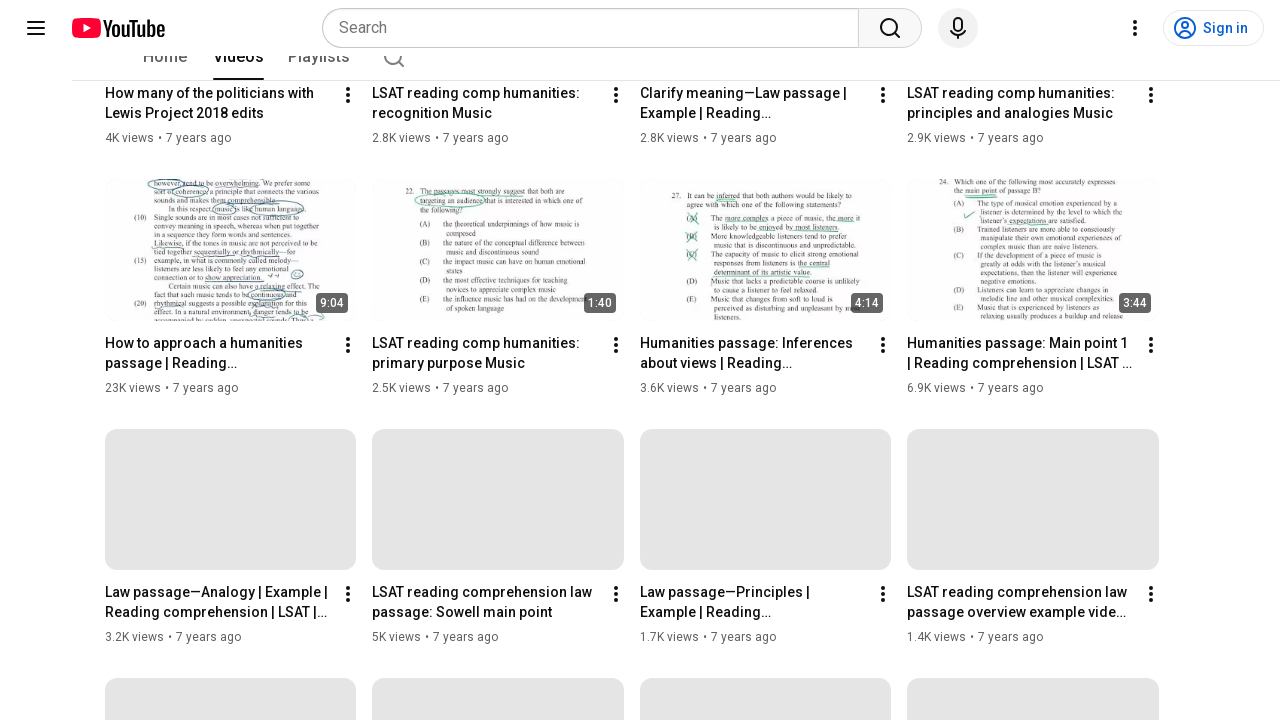

Waited 500ms for content to load
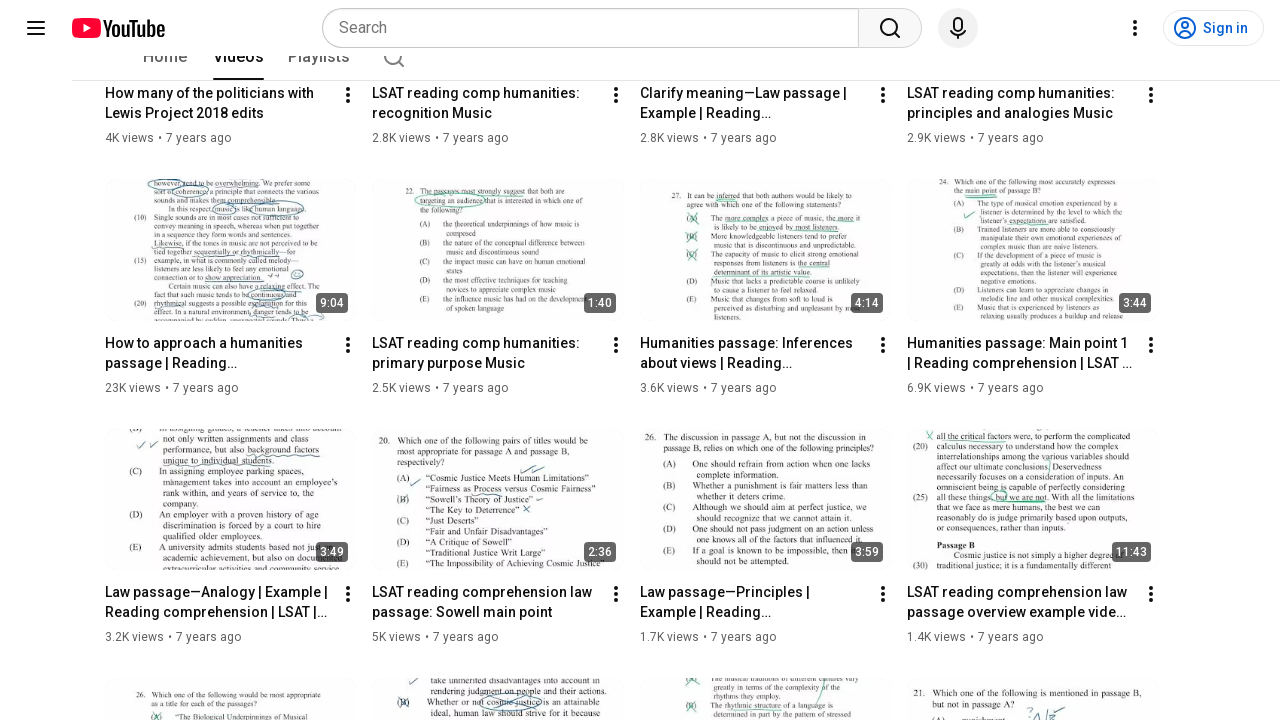

Evaluated current scroll height: 0px
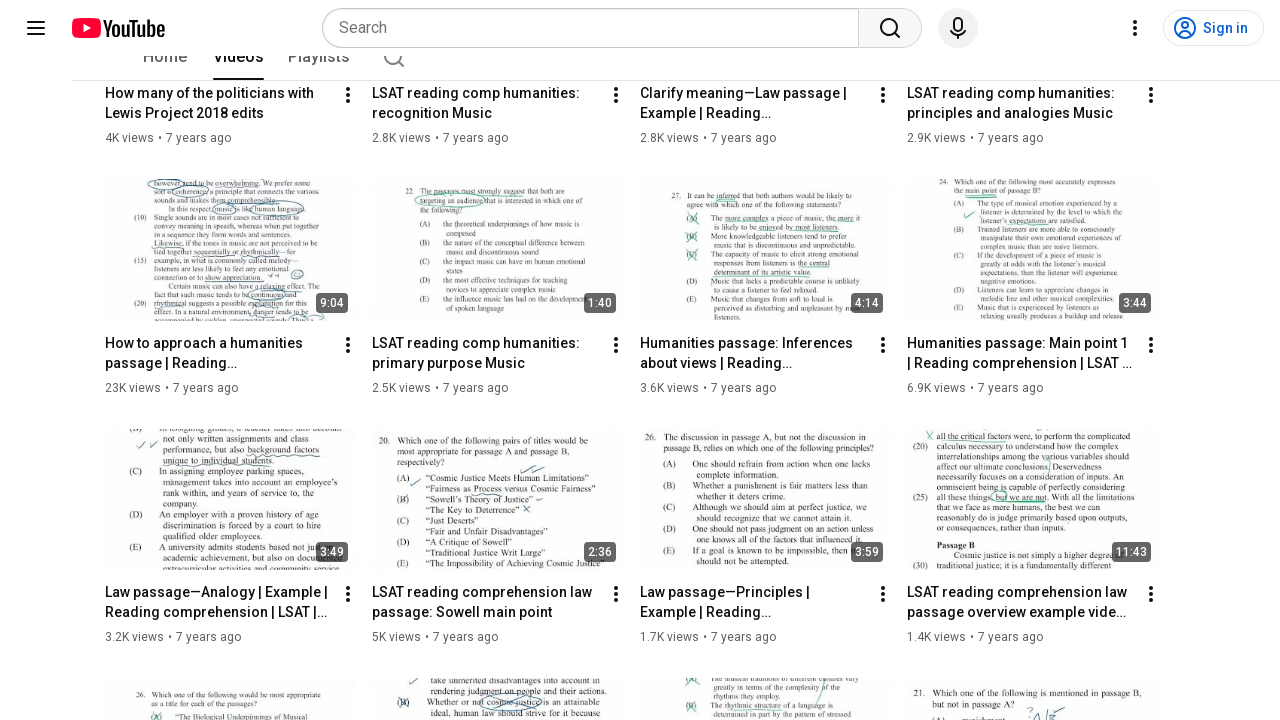

Reached end of infinite scroll - no new content loaded
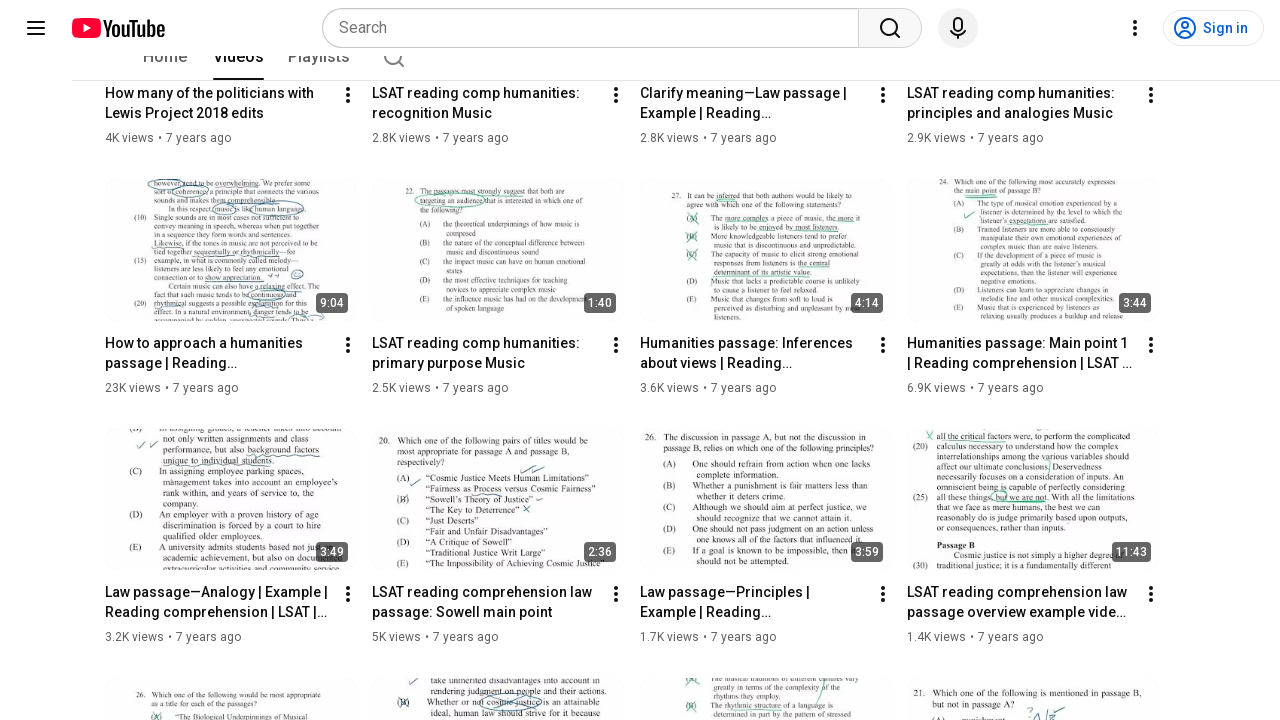

Verified that video titles are present on the page after scrolling
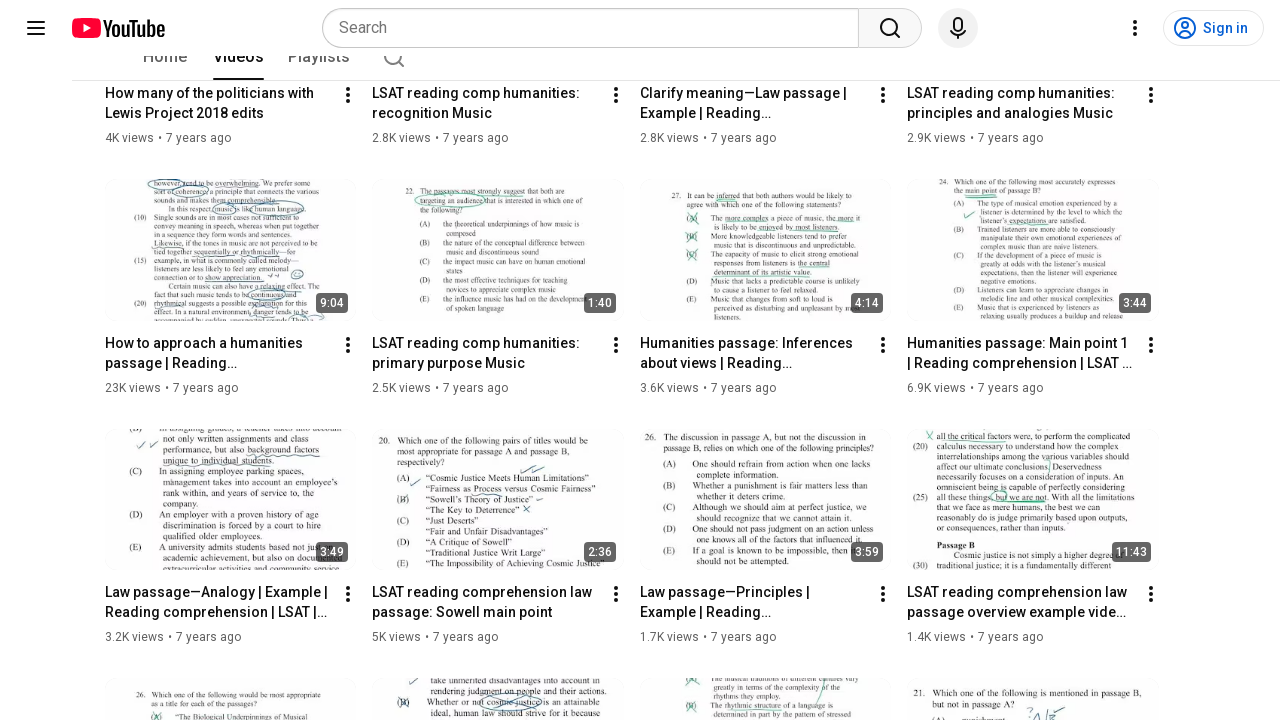

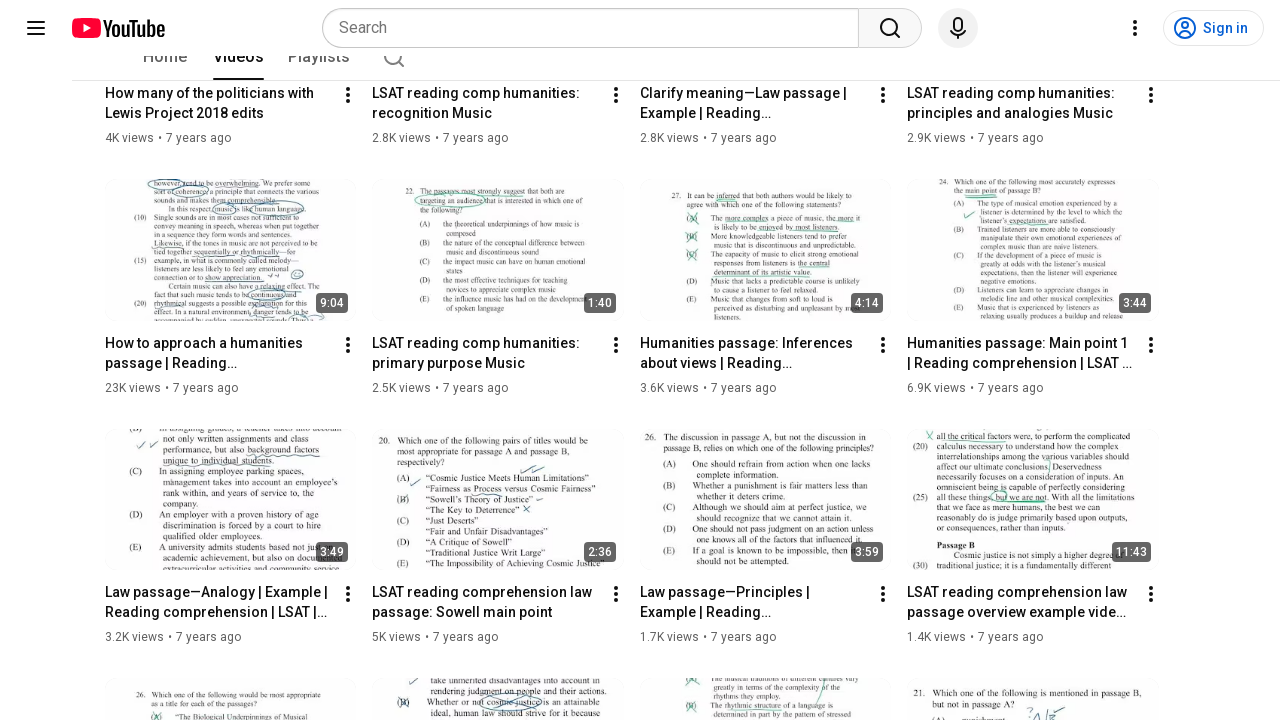